Tests adding multiple tasks to a To-Do list by entering task names and clicking the add button for each task

Starting URL: https://training-support.net/webelements/todo-list

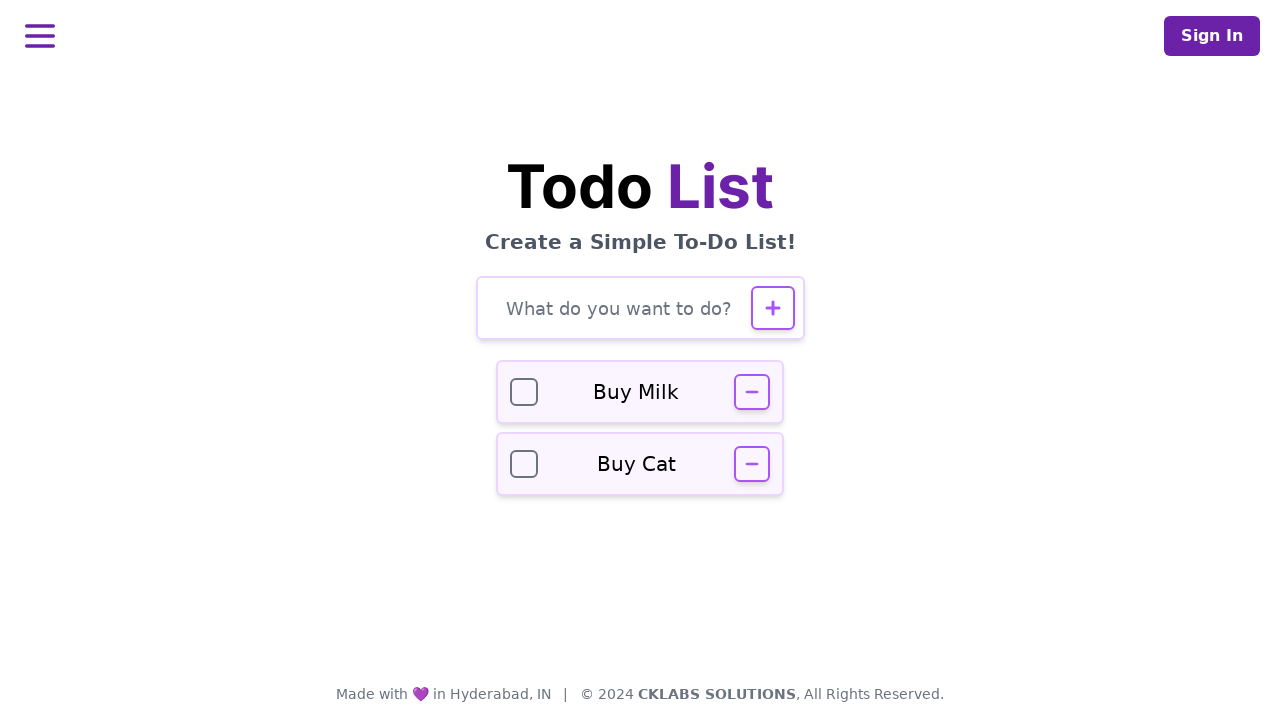

Waited for page to load with domcontentloaded state
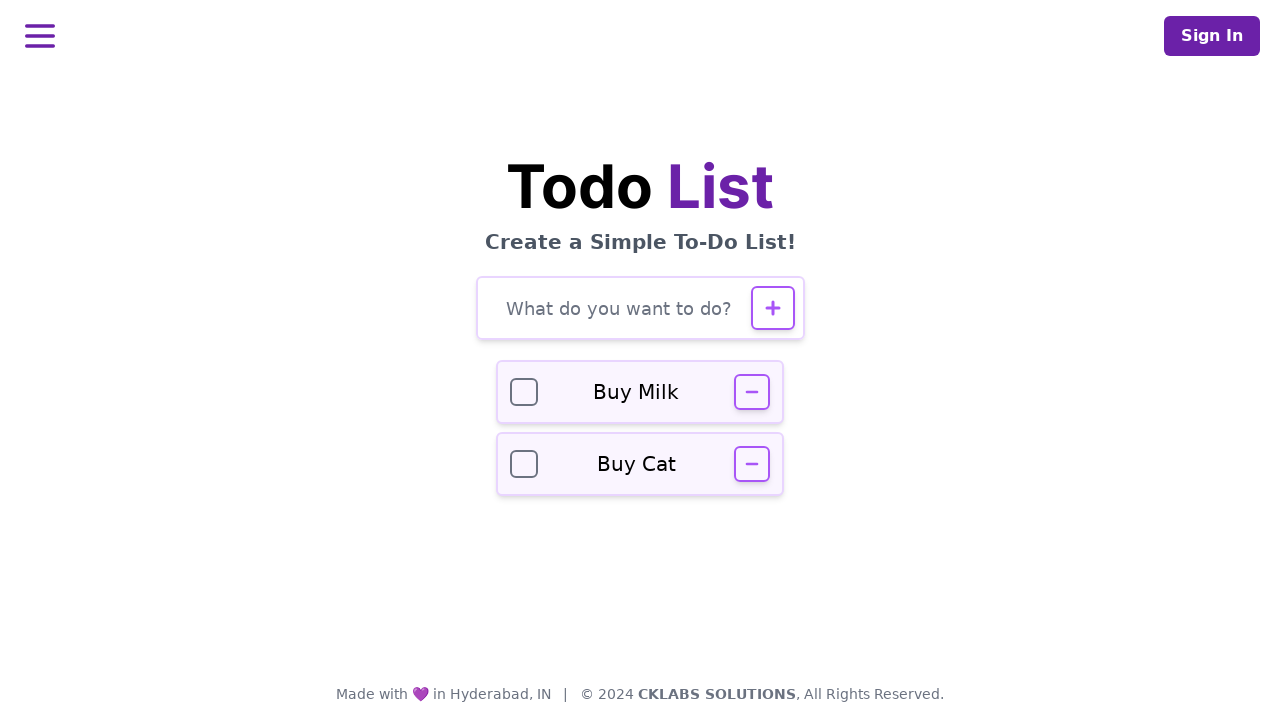

Entered task 'Buy groceries' in the to-do input field on #todo-input
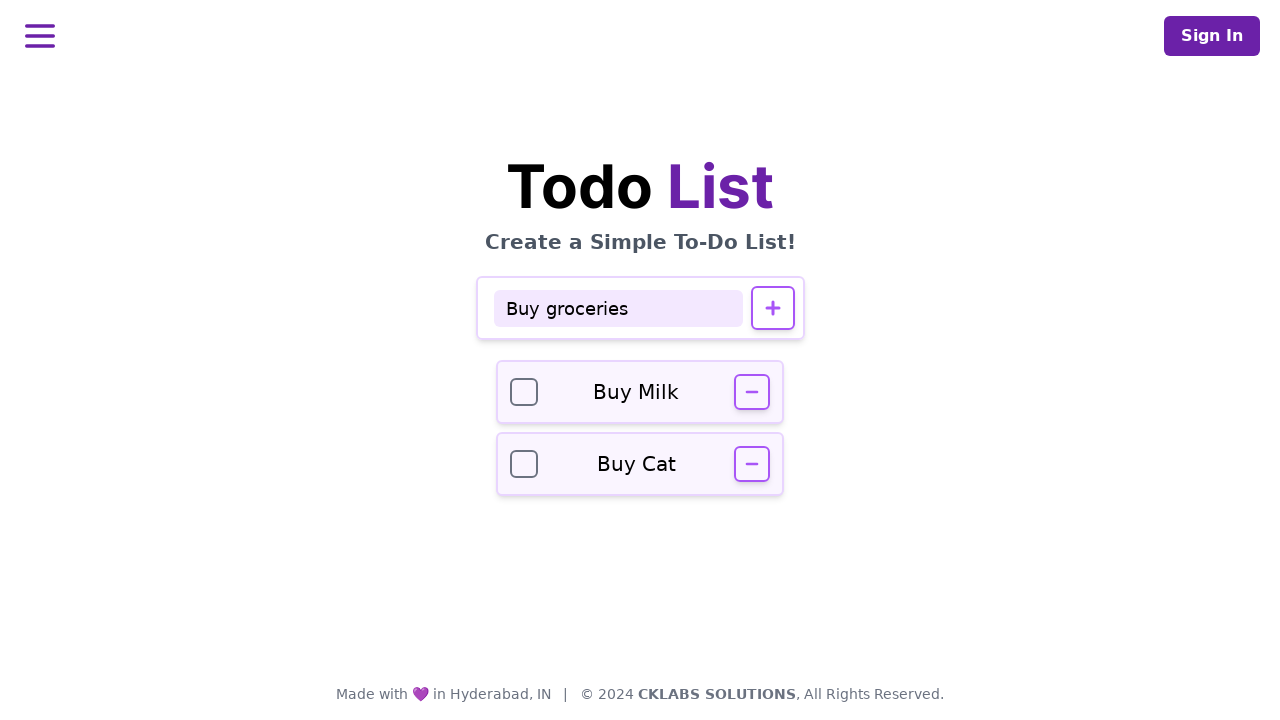

Clicked add button to add task 'Buy groceries' to the list at (772, 308) on #todo-add
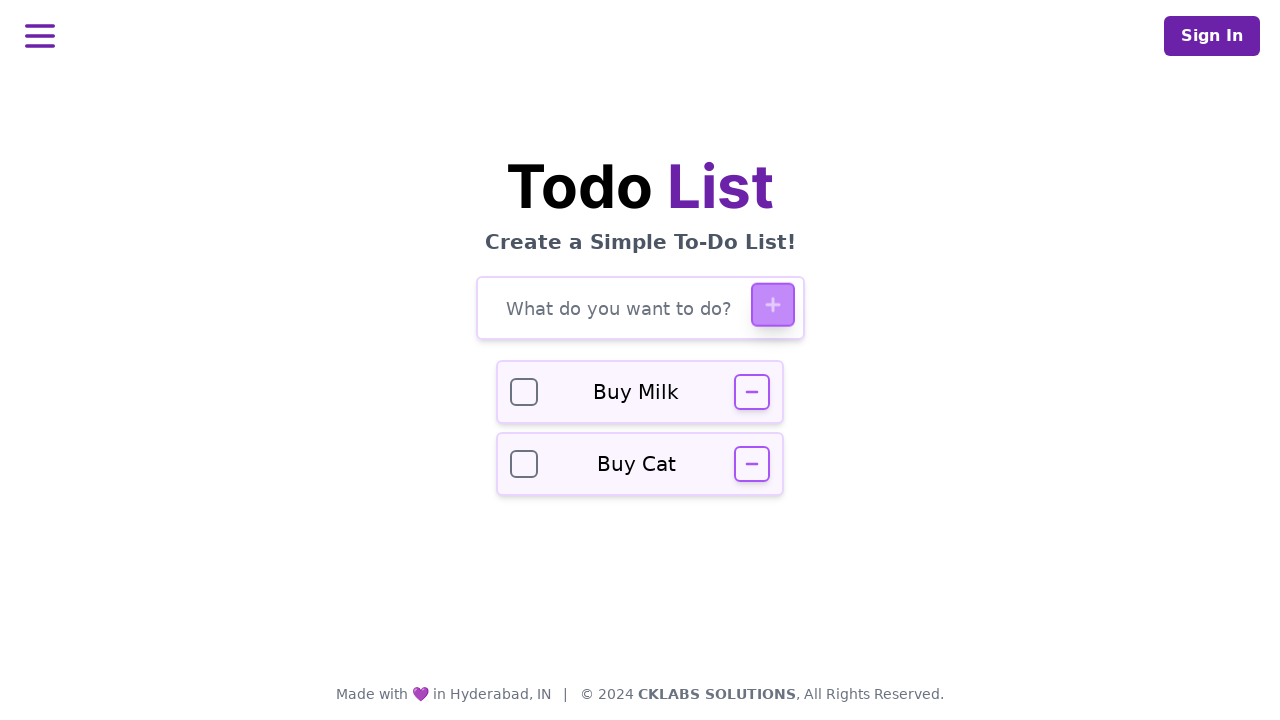

Waited for task 'Buy groceries' to be added to the list
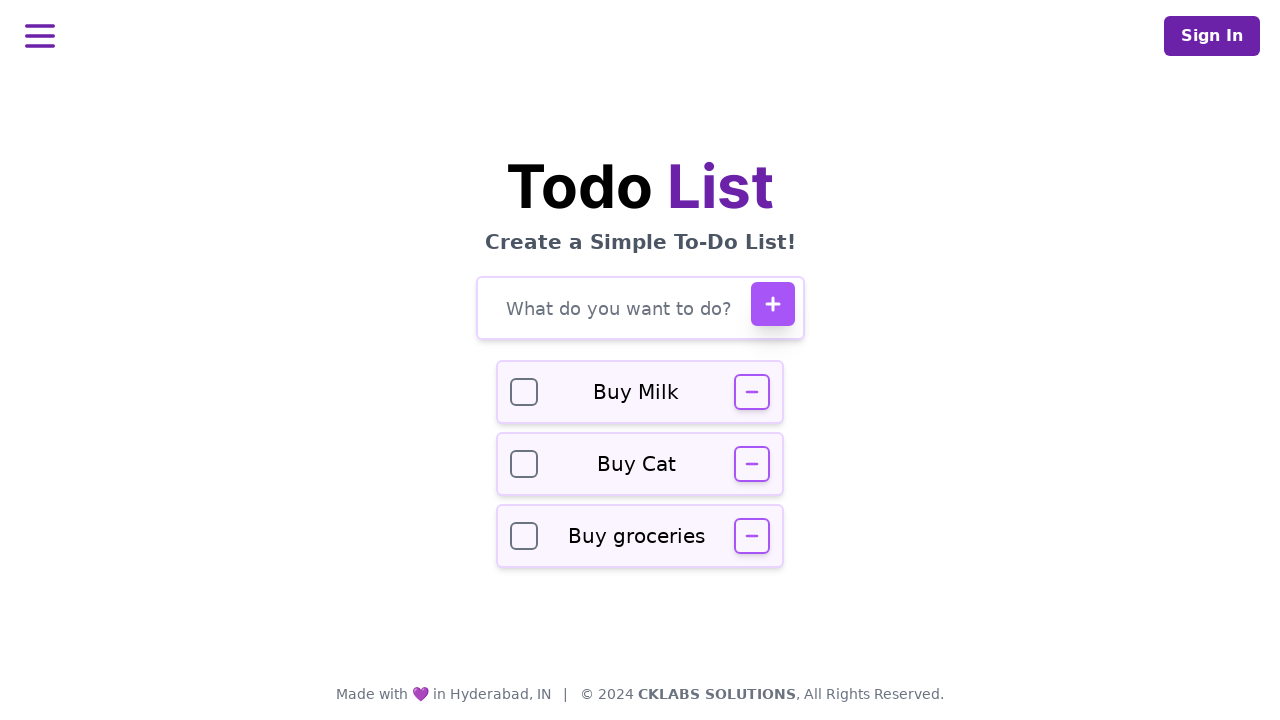

Entered task 'Complete homework' in the to-do input field on #todo-input
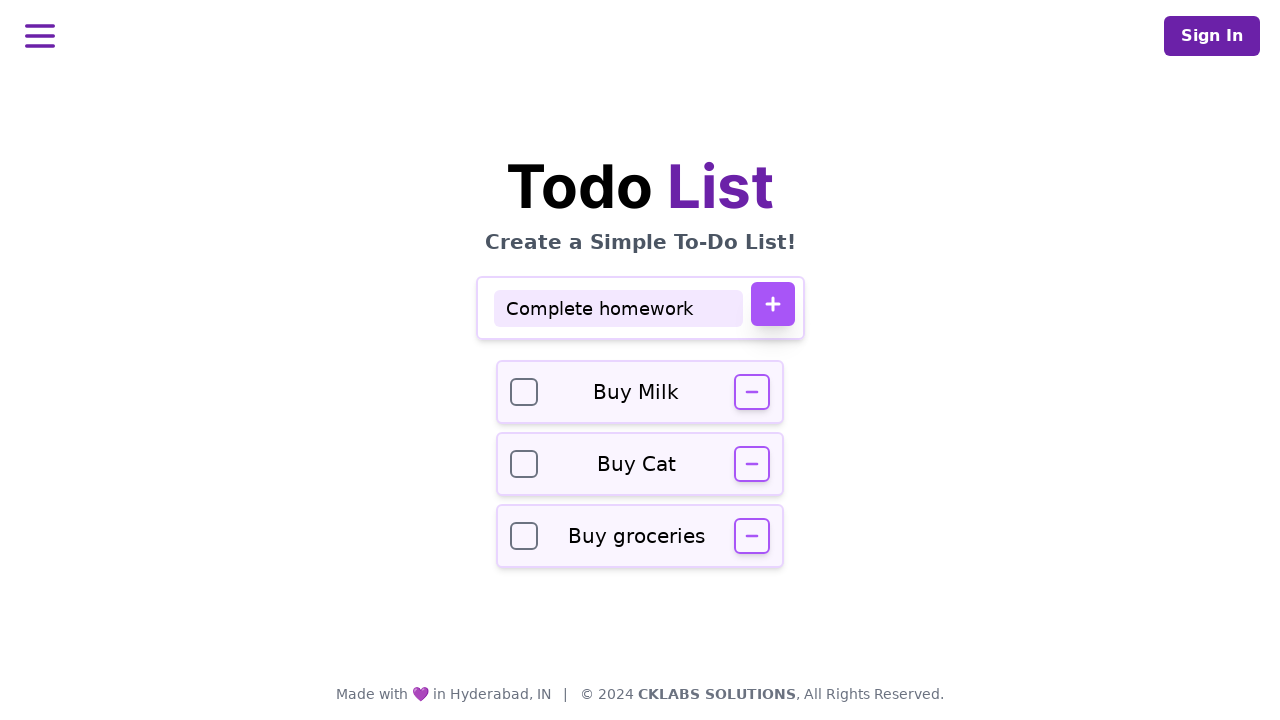

Clicked add button to add task 'Complete homework' to the list at (772, 304) on #todo-add
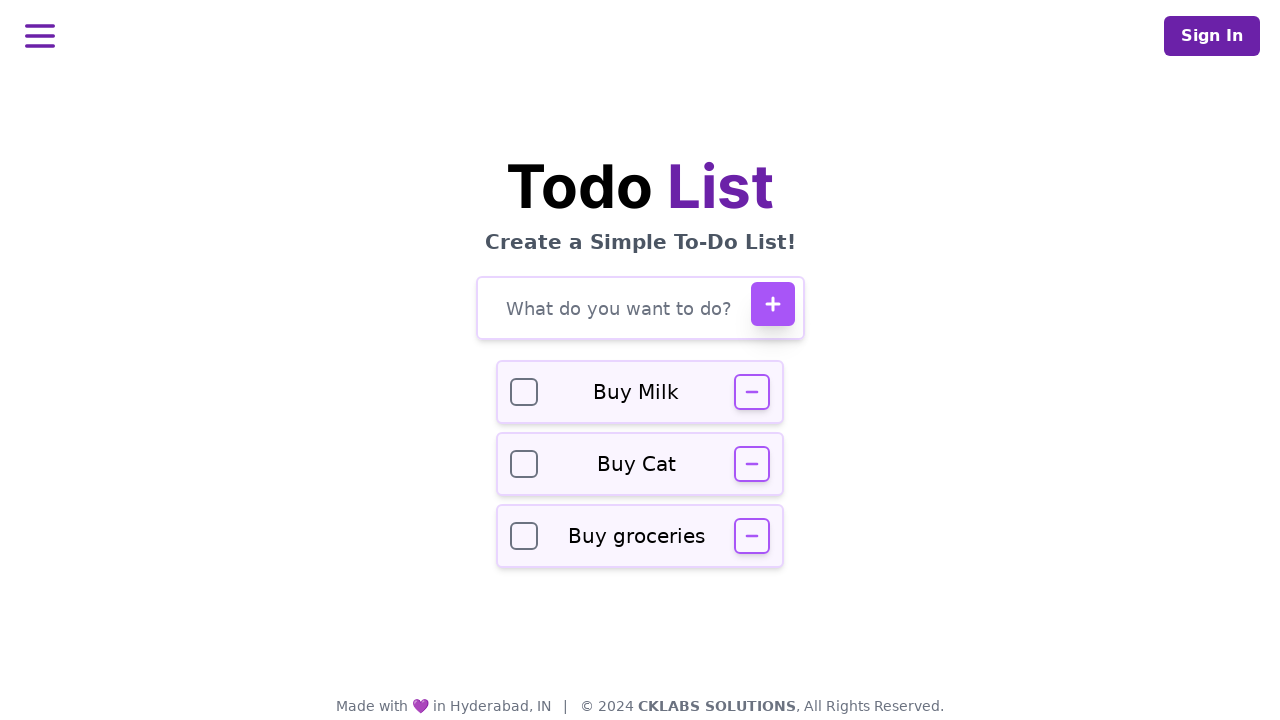

Waited for task 'Complete homework' to be added to the list
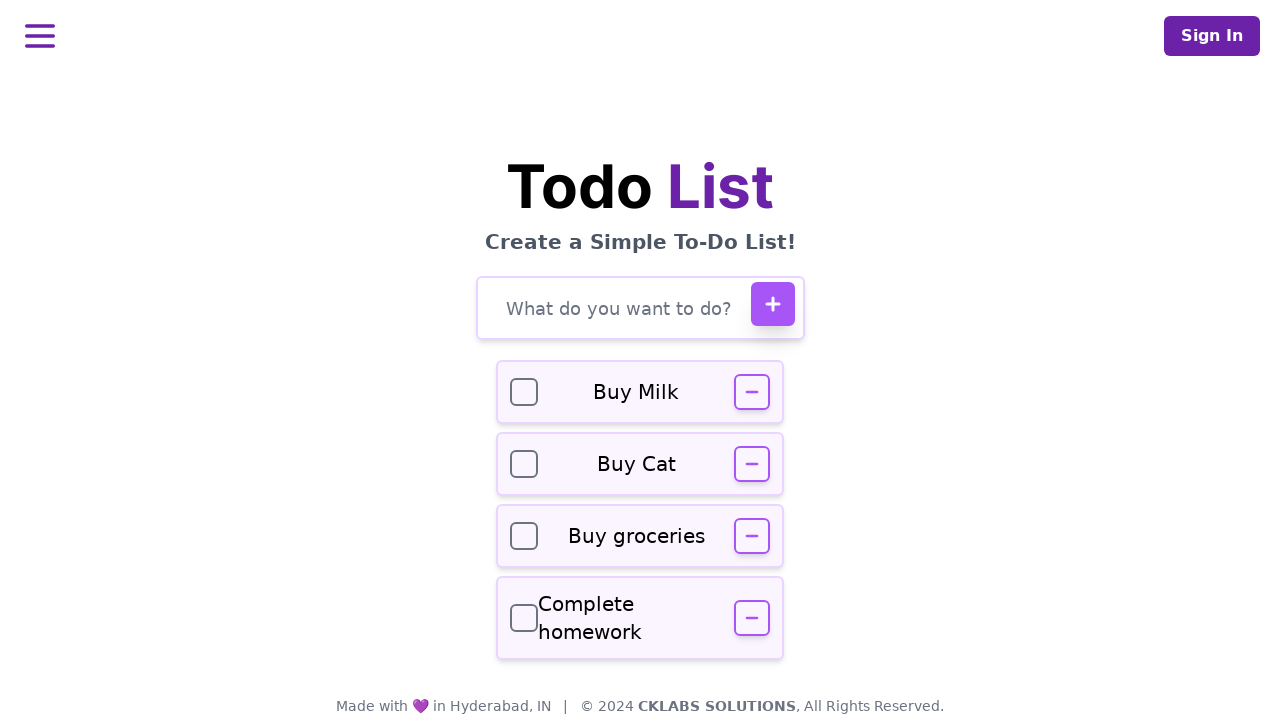

Entered task 'Call dentist' in the to-do input field on #todo-input
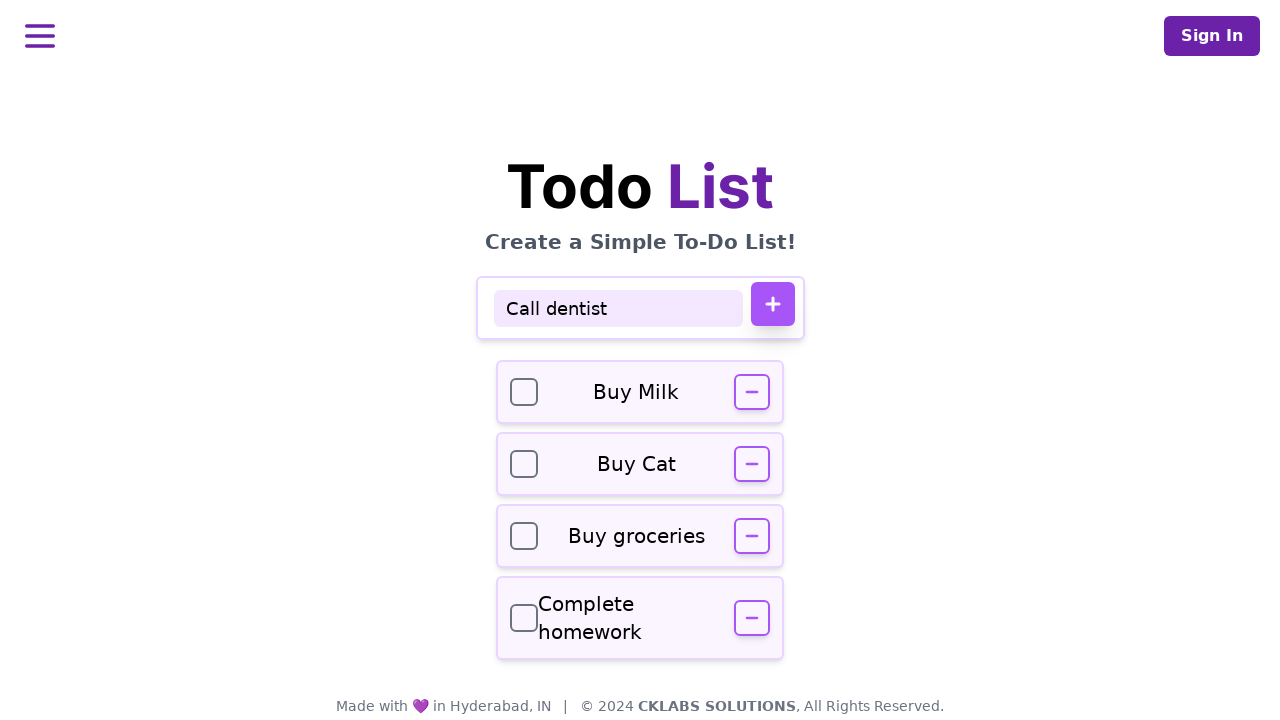

Clicked add button to add task 'Call dentist' to the list at (772, 304) on #todo-add
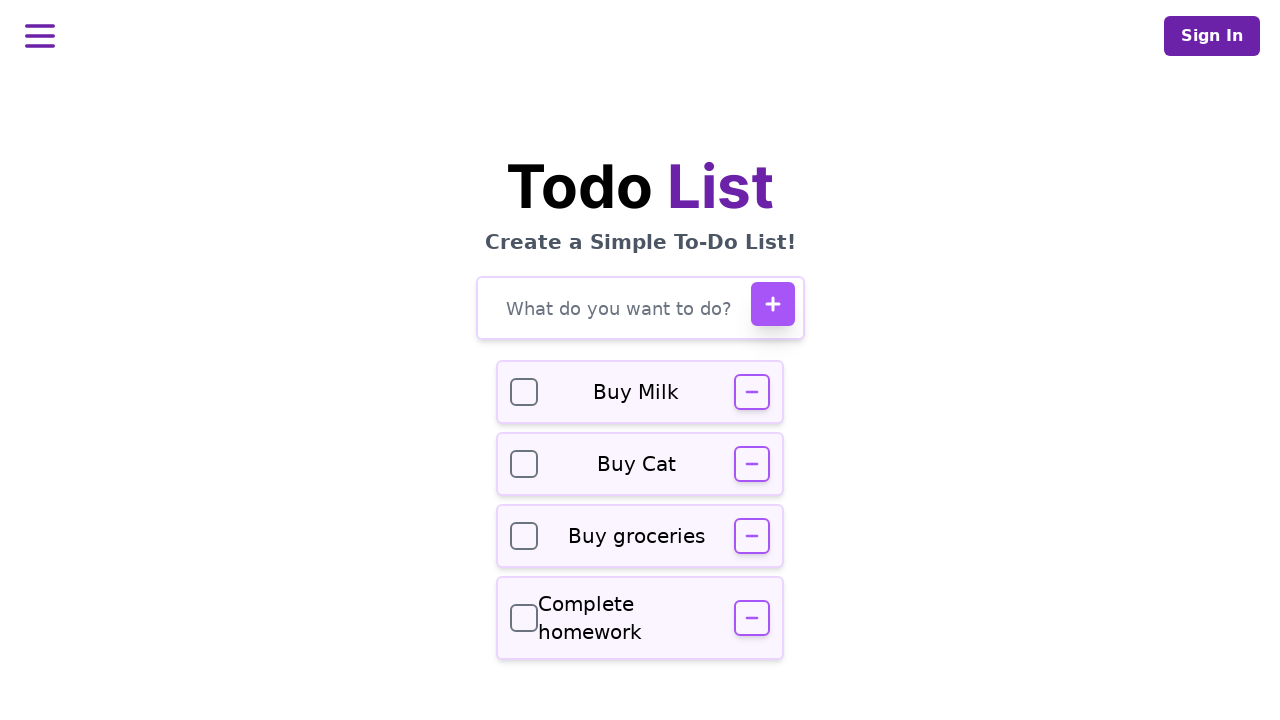

Waited for task 'Call dentist' to be added to the list
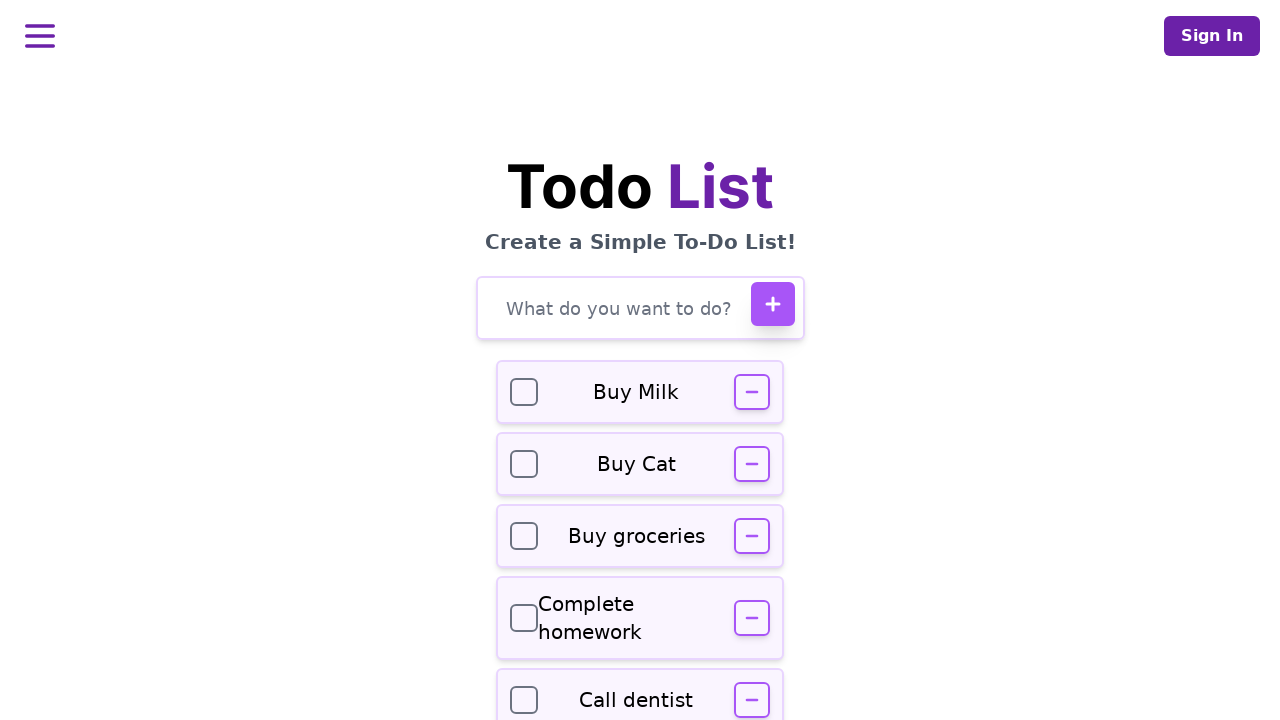

Verified to-do input field is visible, confirming all tasks were added
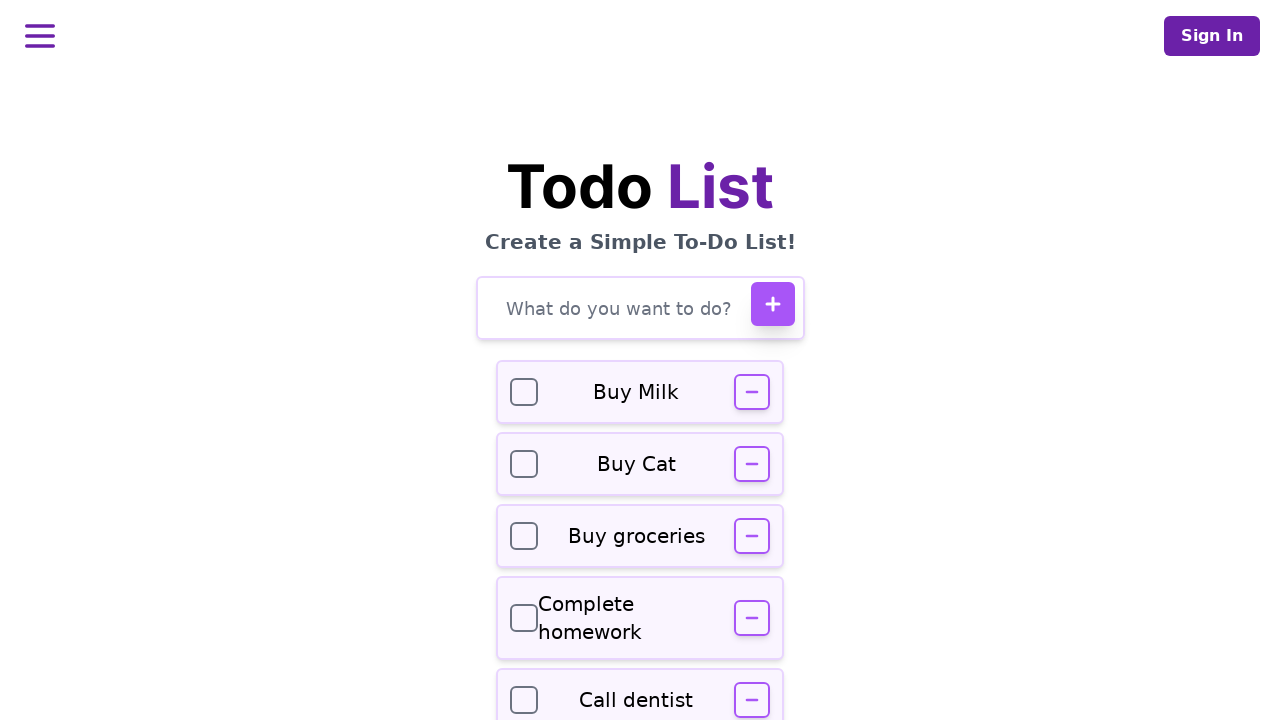

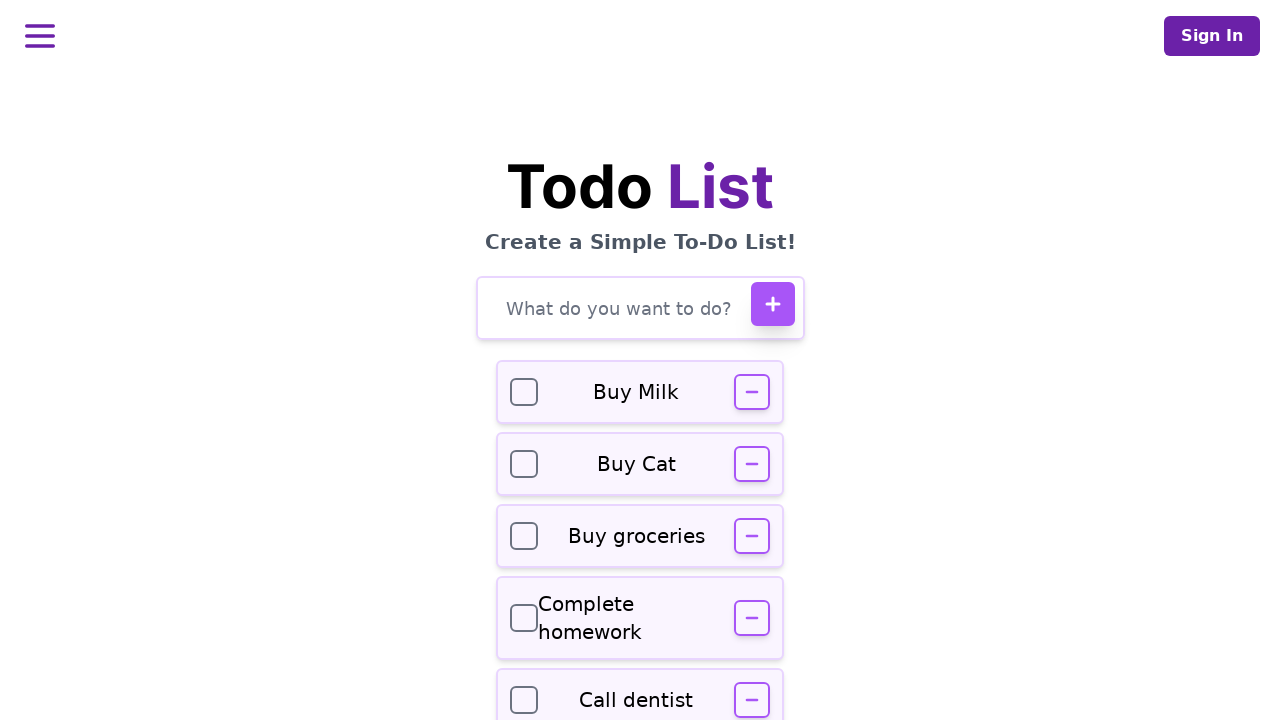